Demonstrates advanced XPath locator techniques by locating buttons using following-sibling and parent axis on an automation practice page

Starting URL: https://rahulshettyacademy.com/AutomationPractice/

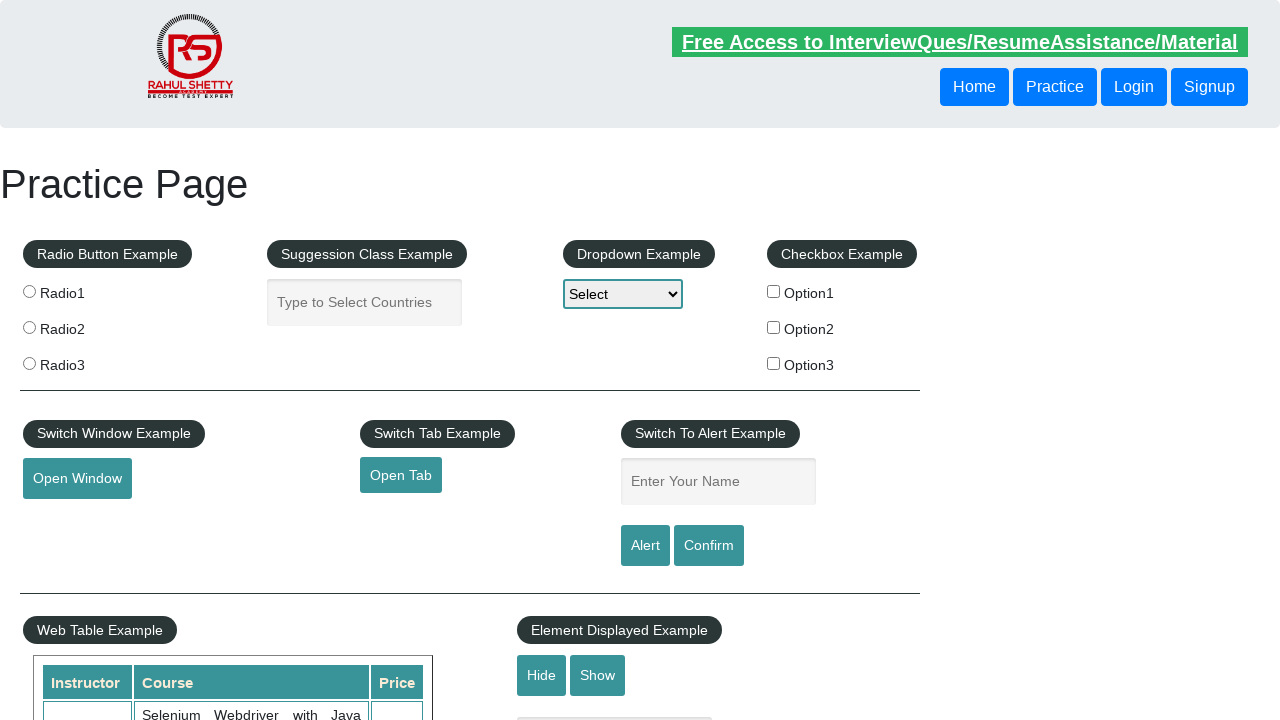

Located button using following-sibling XPath axis
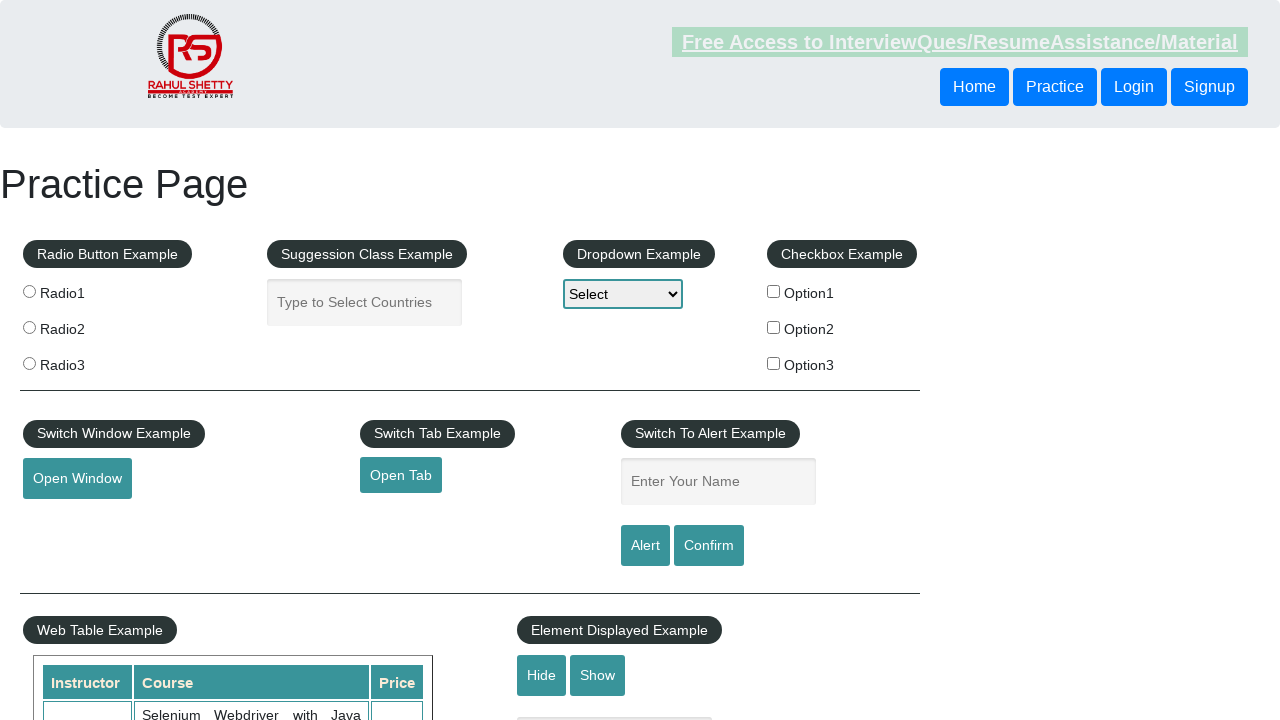

Verified following-sibling button is visible
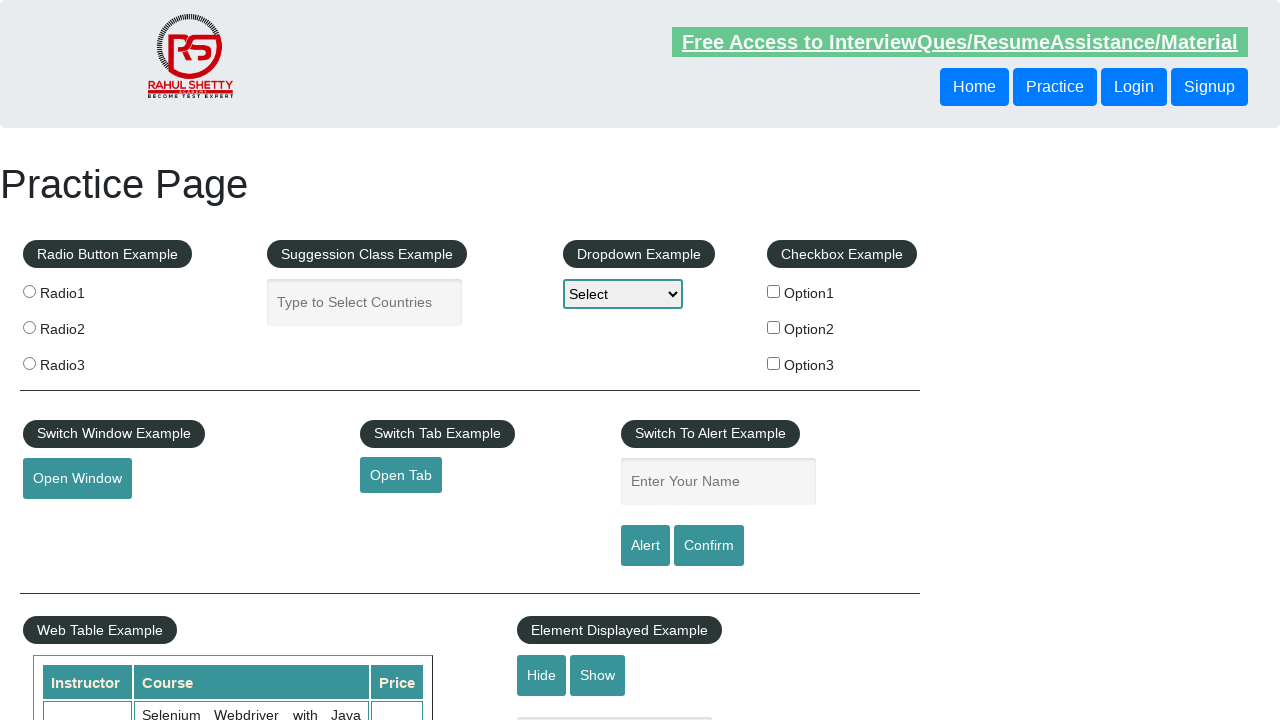

Located button using parent XPath axis
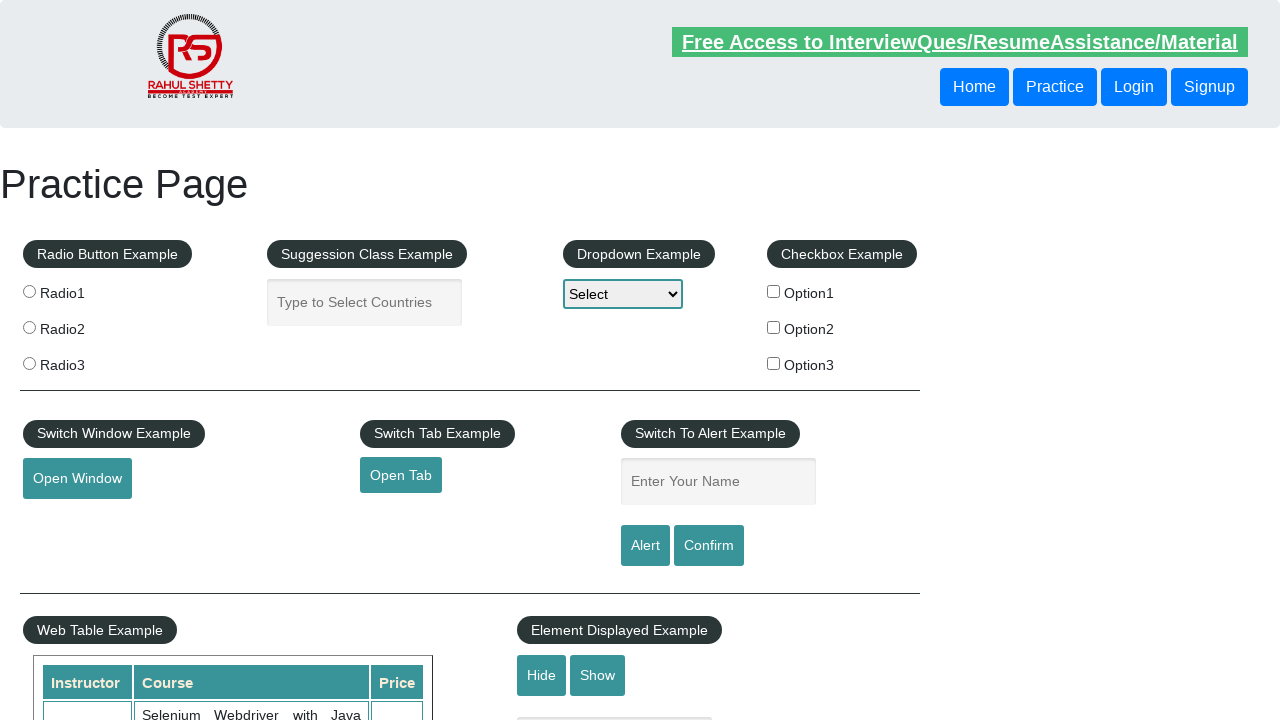

Verified parent axis button is visible
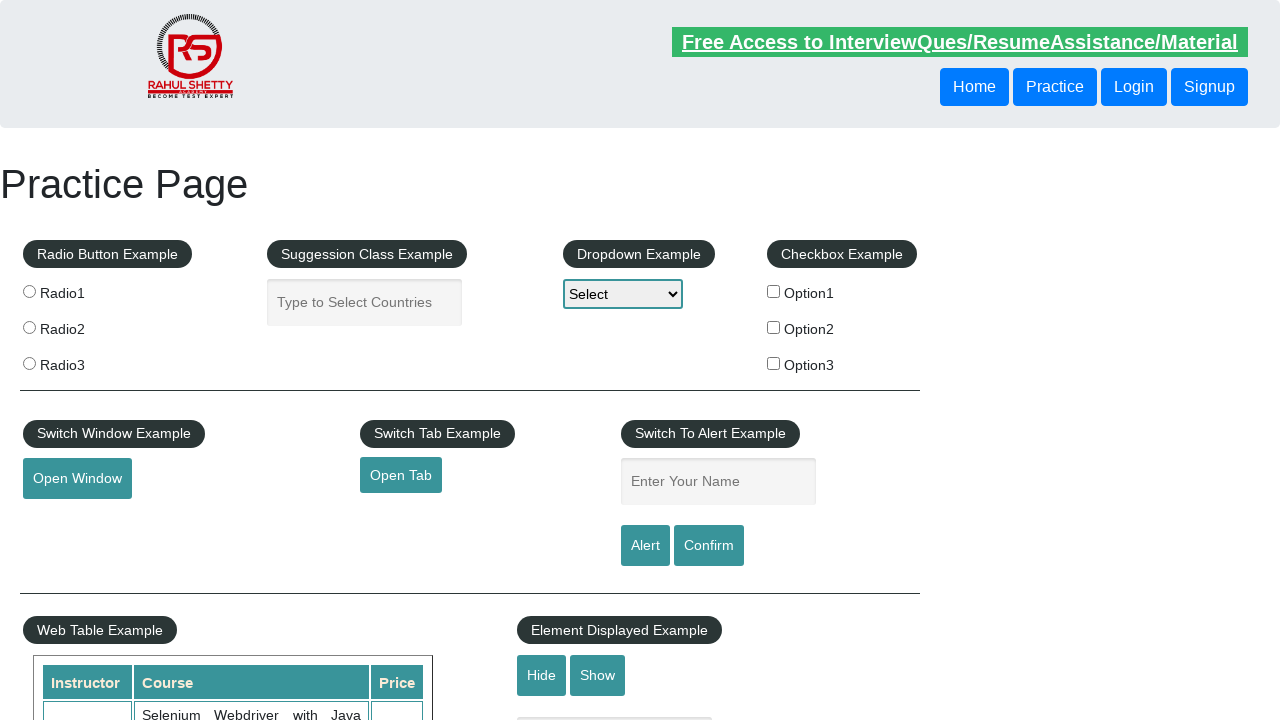

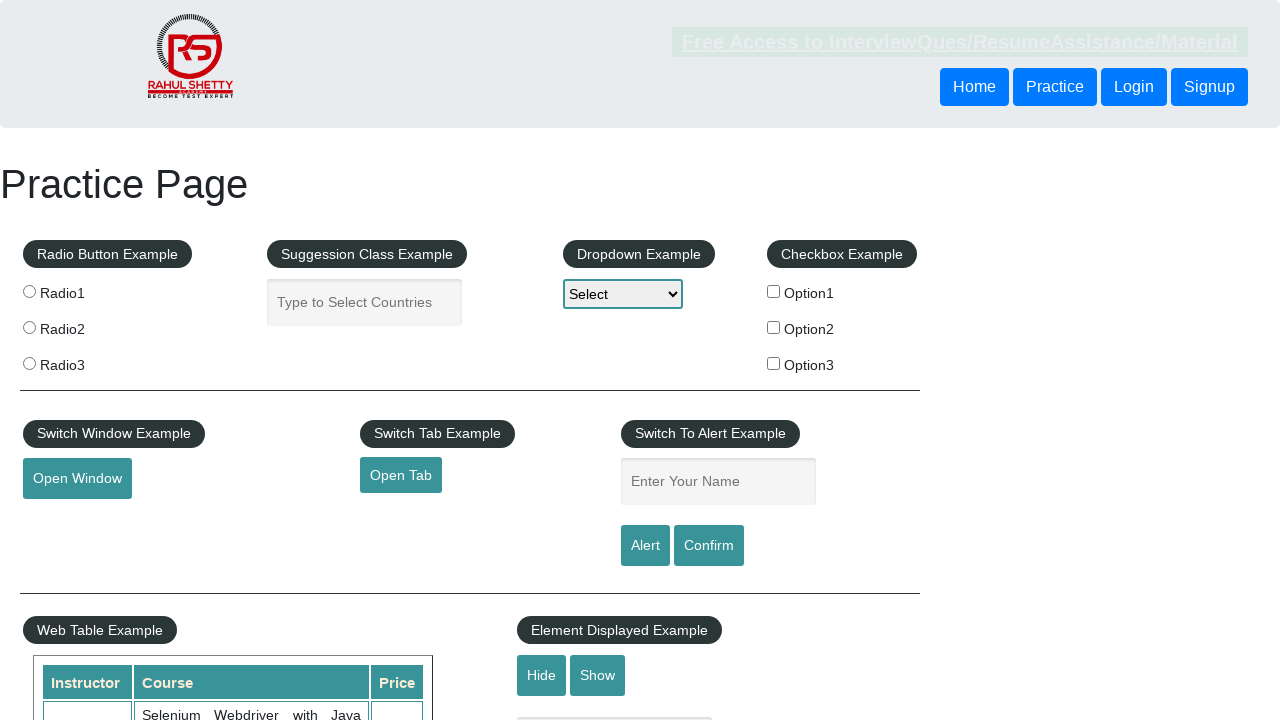